Tests dynamic content loading by clicking a start button and waiting for "Hello World!" text to appear with adequate wait time

Starting URL: https://automationfc.github.io/dynamic-loading/

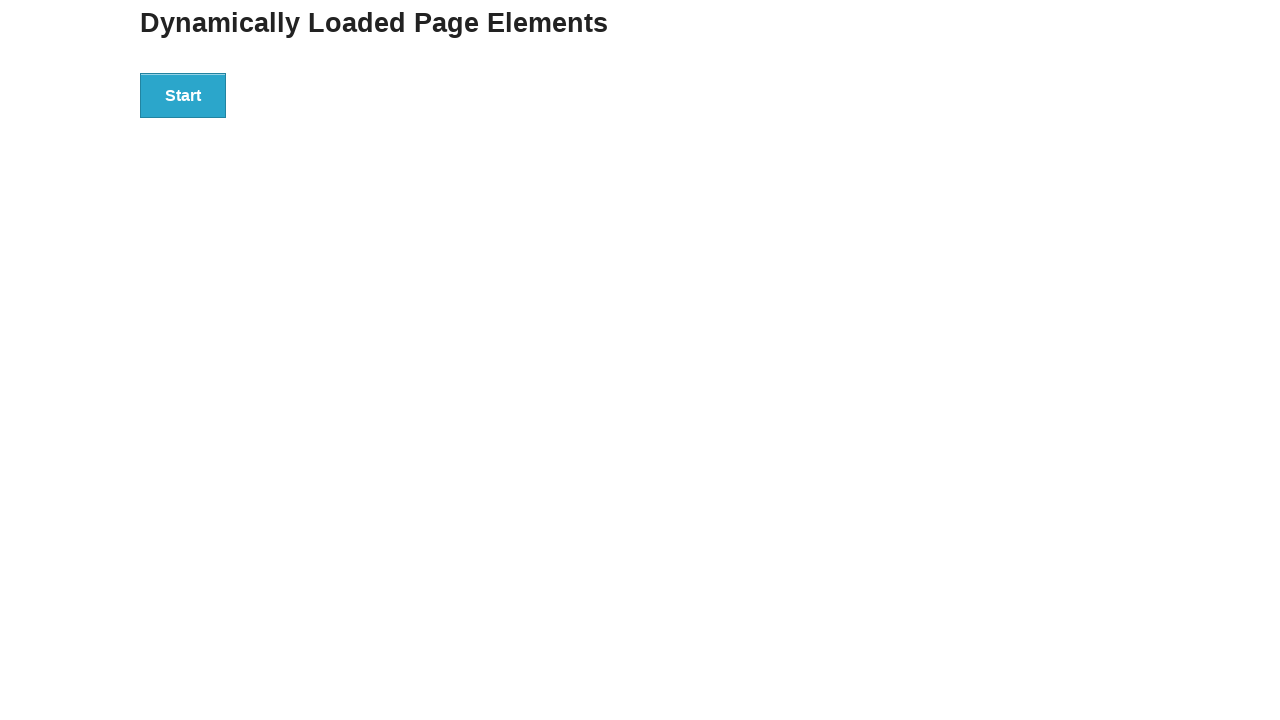

Waited for start button to become visible
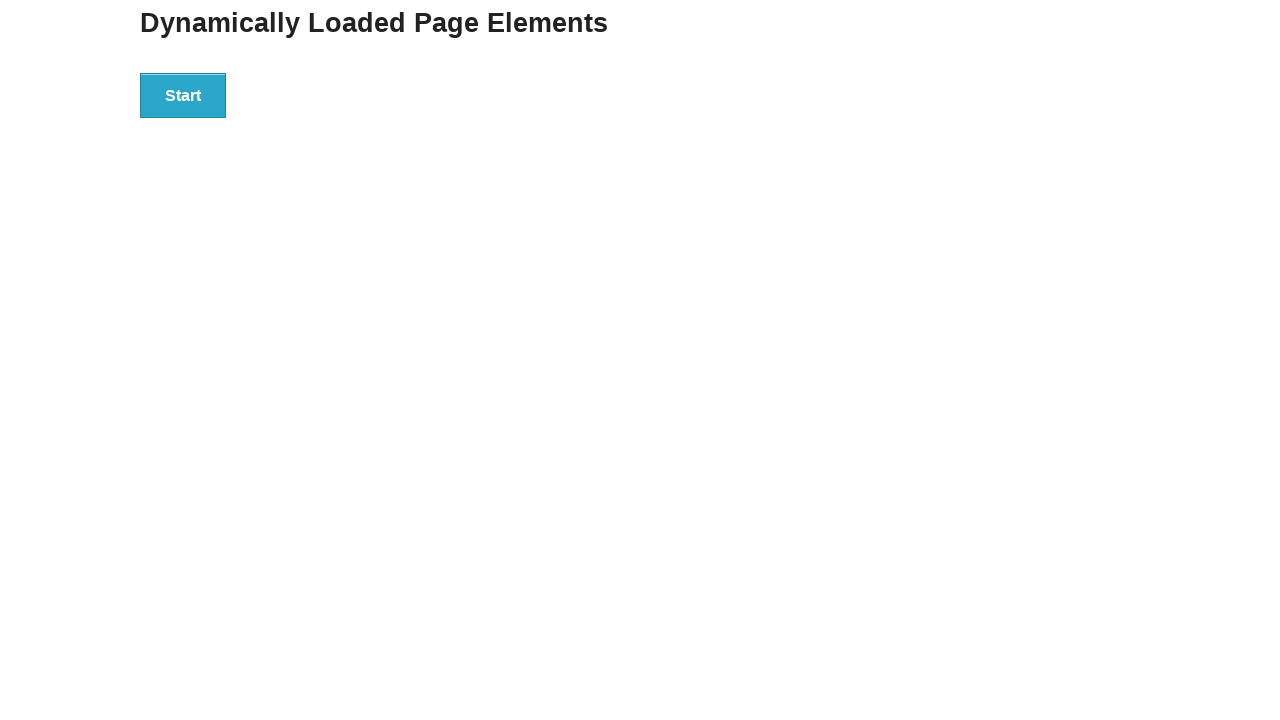

Clicked the start button at (183, 95) on div[id='start'] button
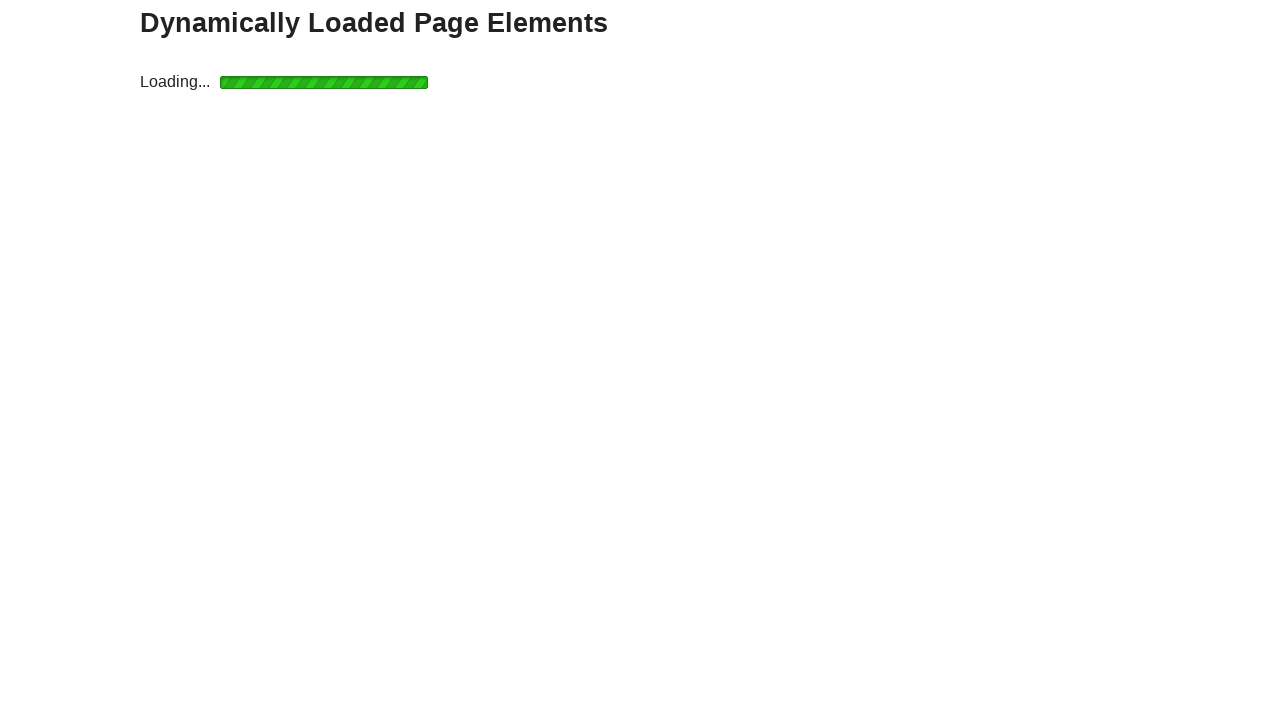

Waited for 'Hello World!' text to appear with adequate timeout
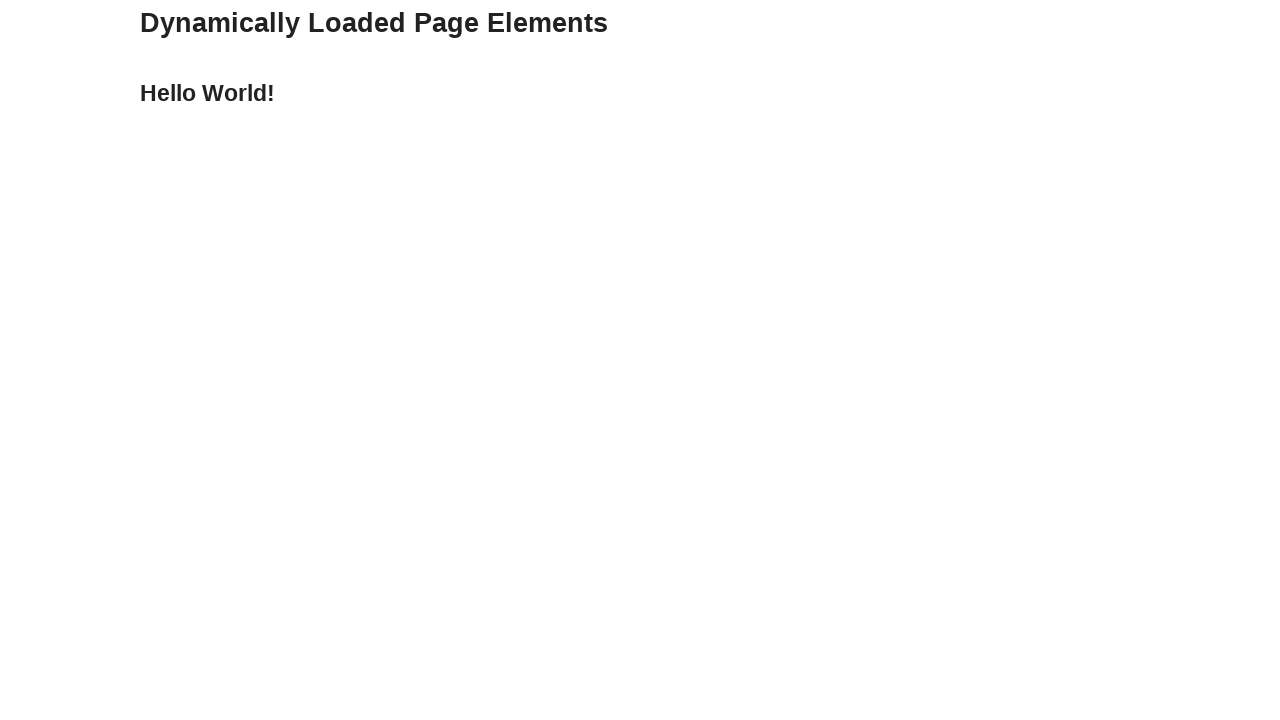

Verified that 'Hello World!' text is displayed correctly
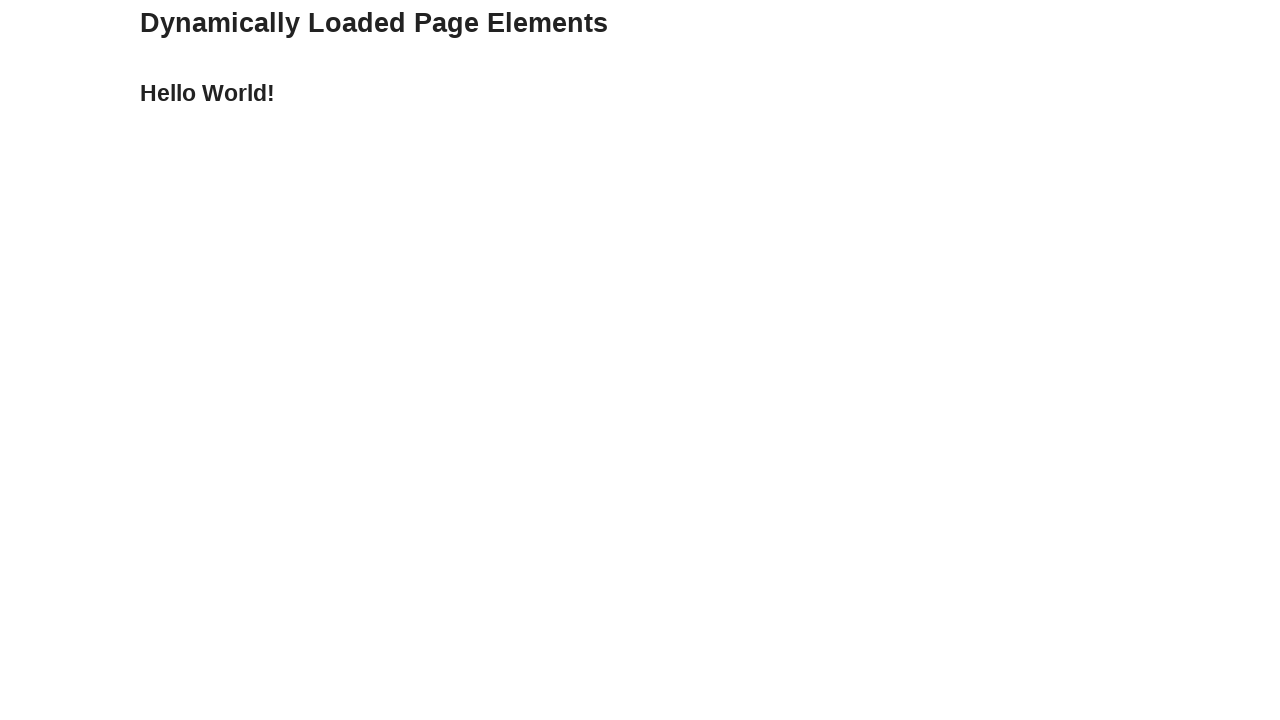

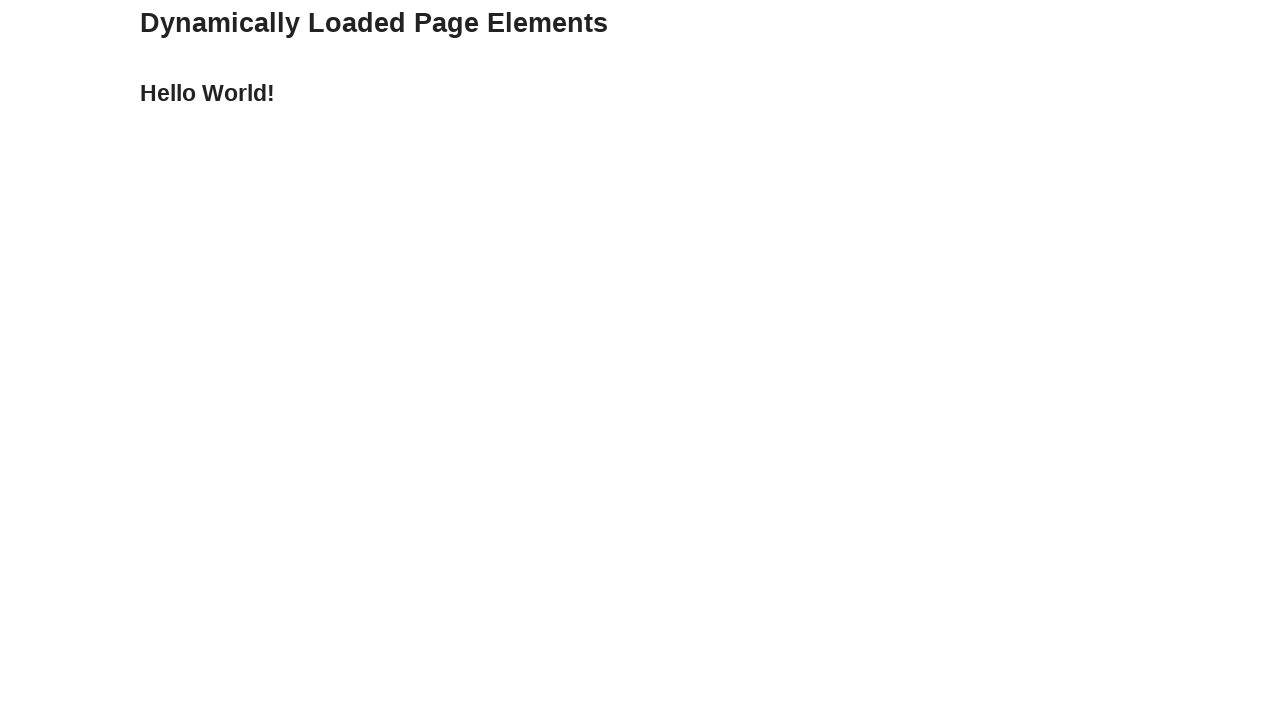